Tests getting various element properties (innerText, innerHTML, textContent, attributes) from HTML elements on a training page, and interacts with a dropdown.

Starting URL: https://techglobal-training.com/frontend

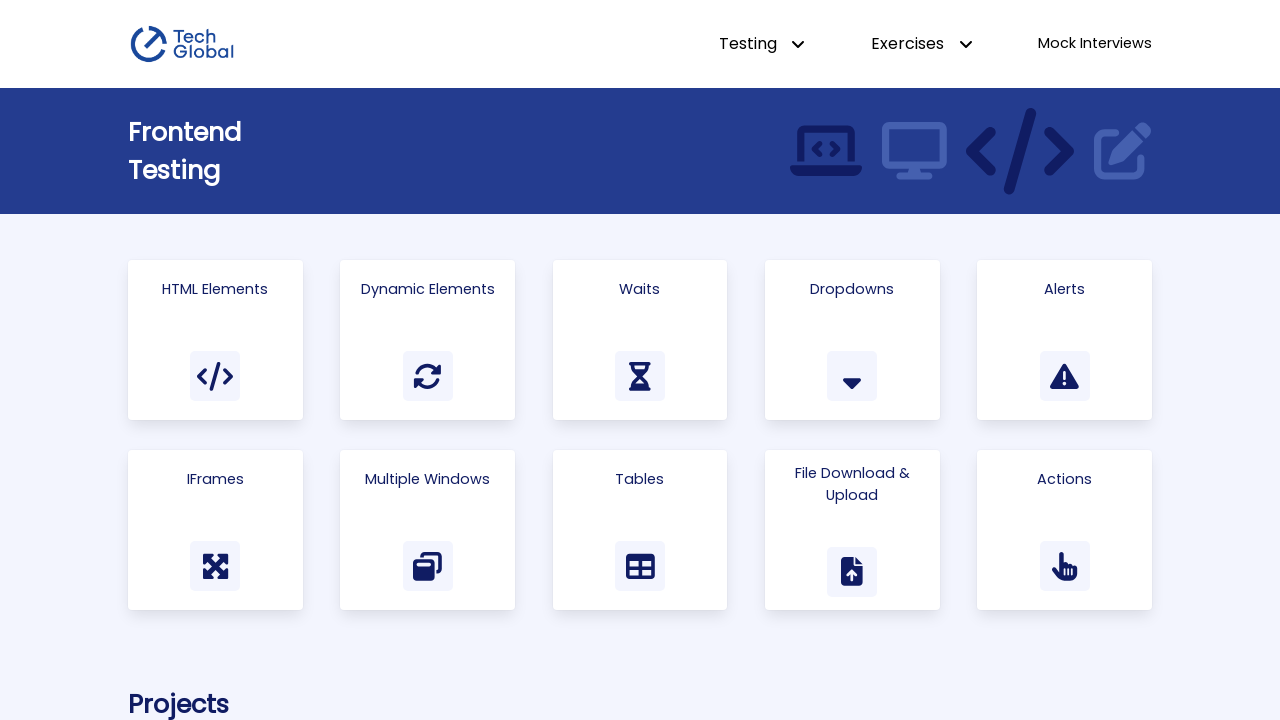

Clicked on 'HTML Elements' link at (215, 289) on text=HTML Elements
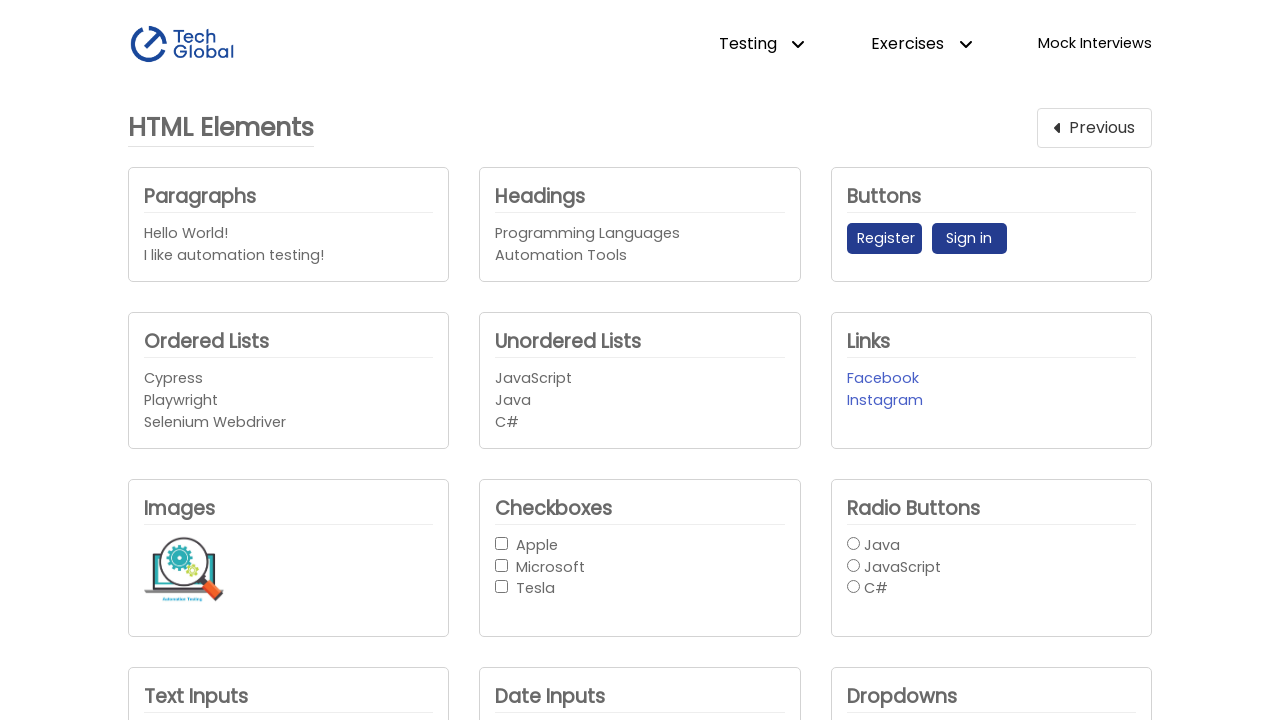

Waited for Headings element to be visible
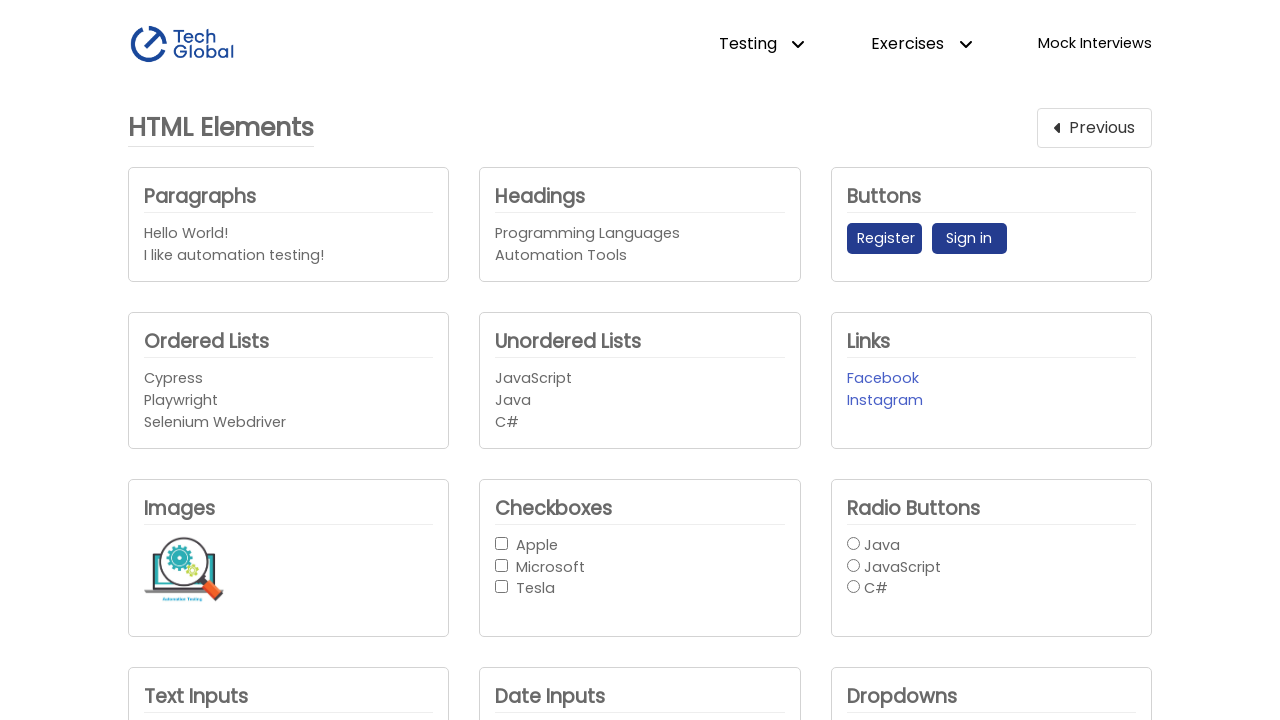

Retrieved all inner text from Headings element
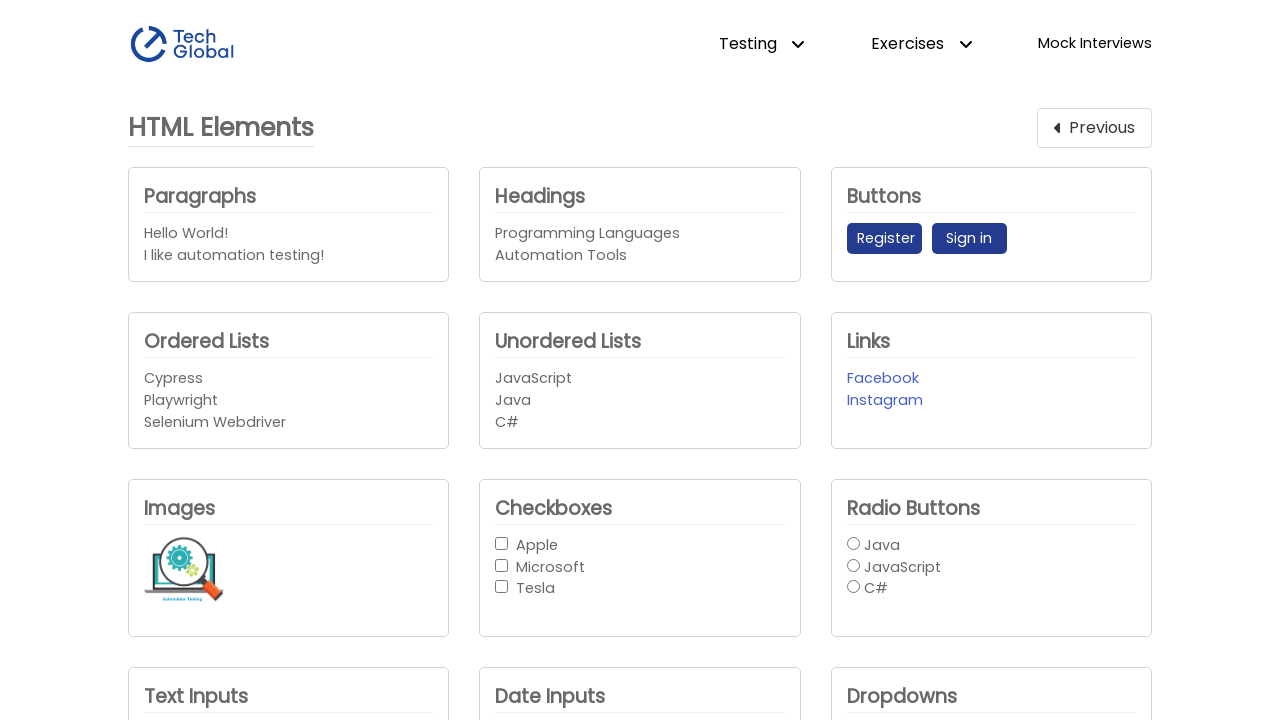

Retrieved inner text from Headings element
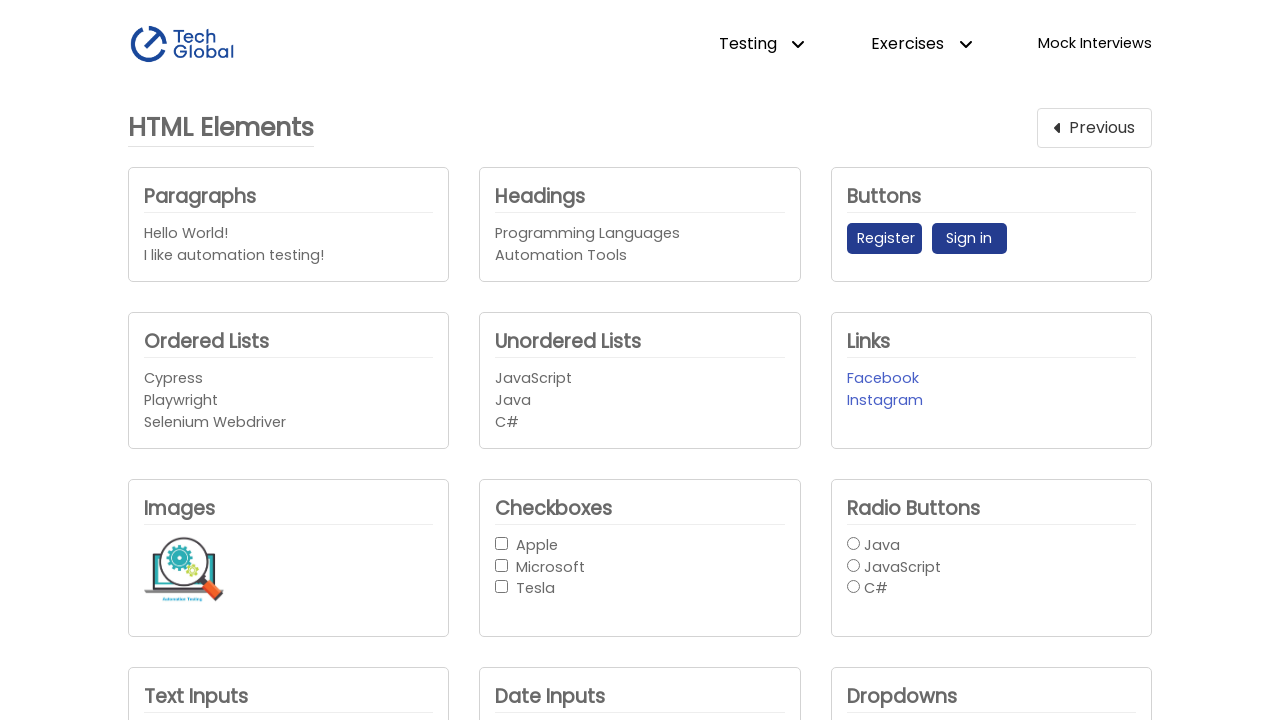

Retrieved inner HTML from Headings element
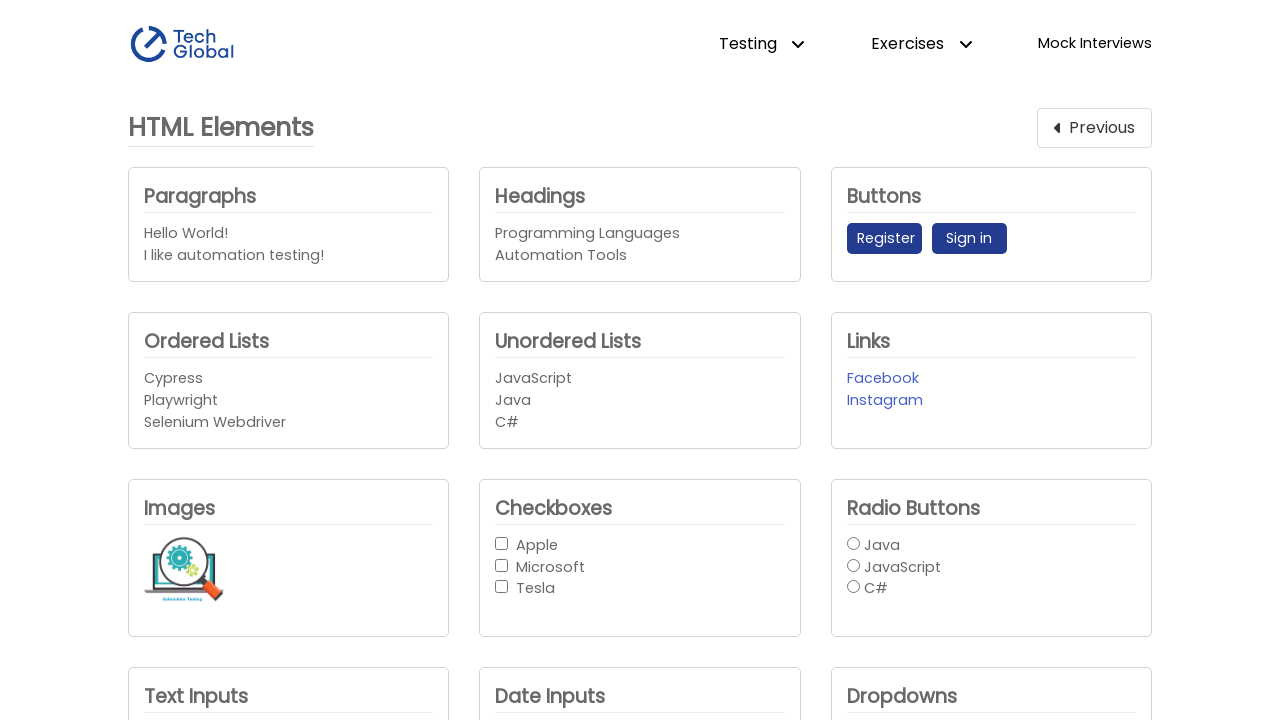

Retrieved text content from Headings element
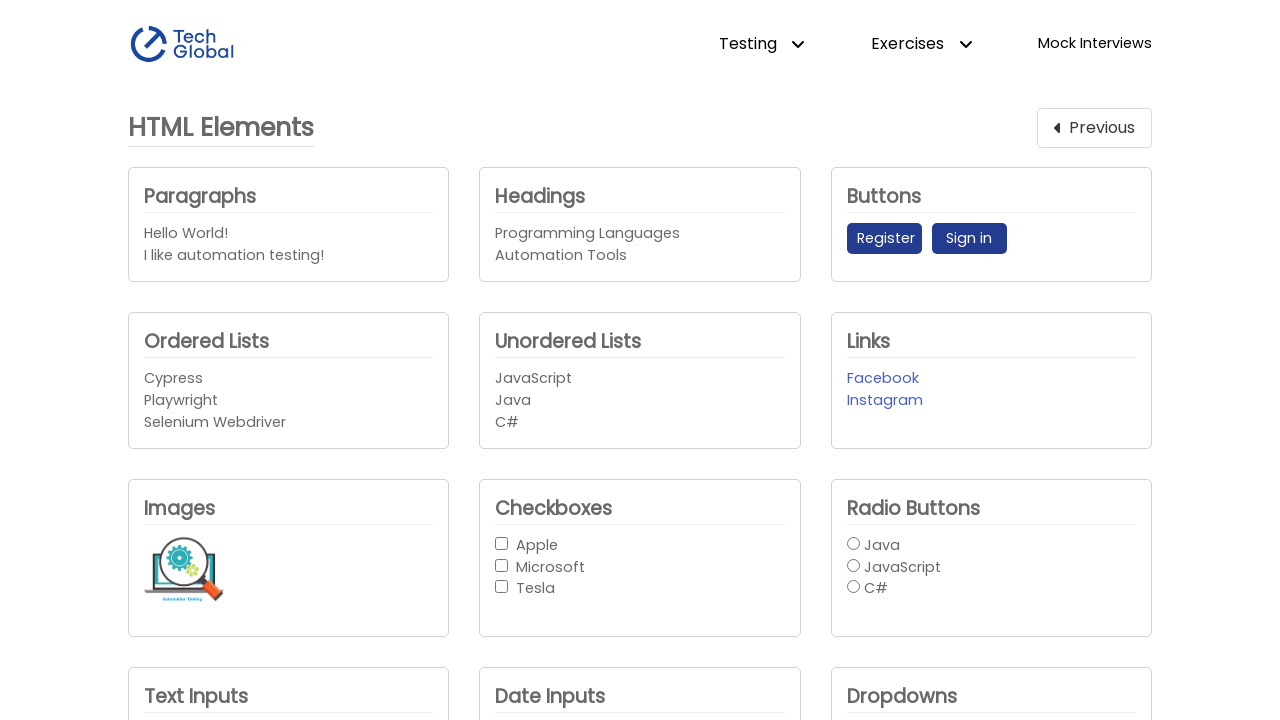

Counted inner h4 elements within Headings (count: 2)
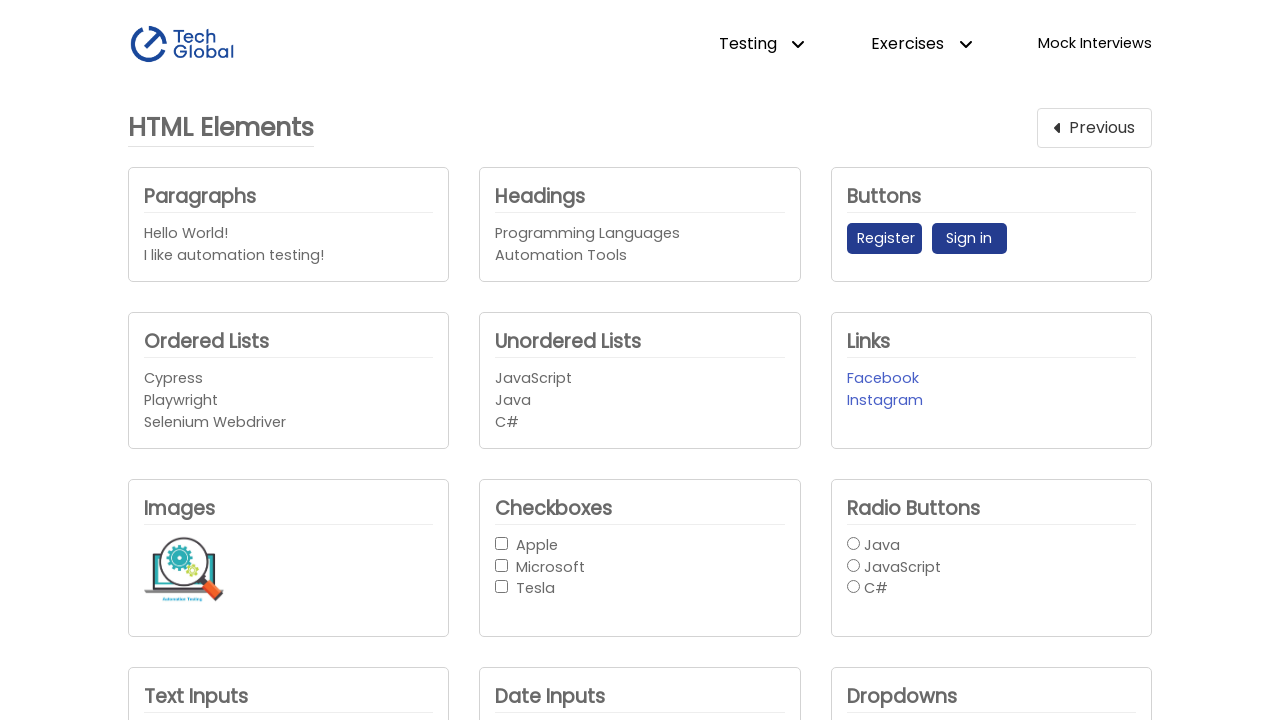

Retrieved data-identifier attribute from Headings element
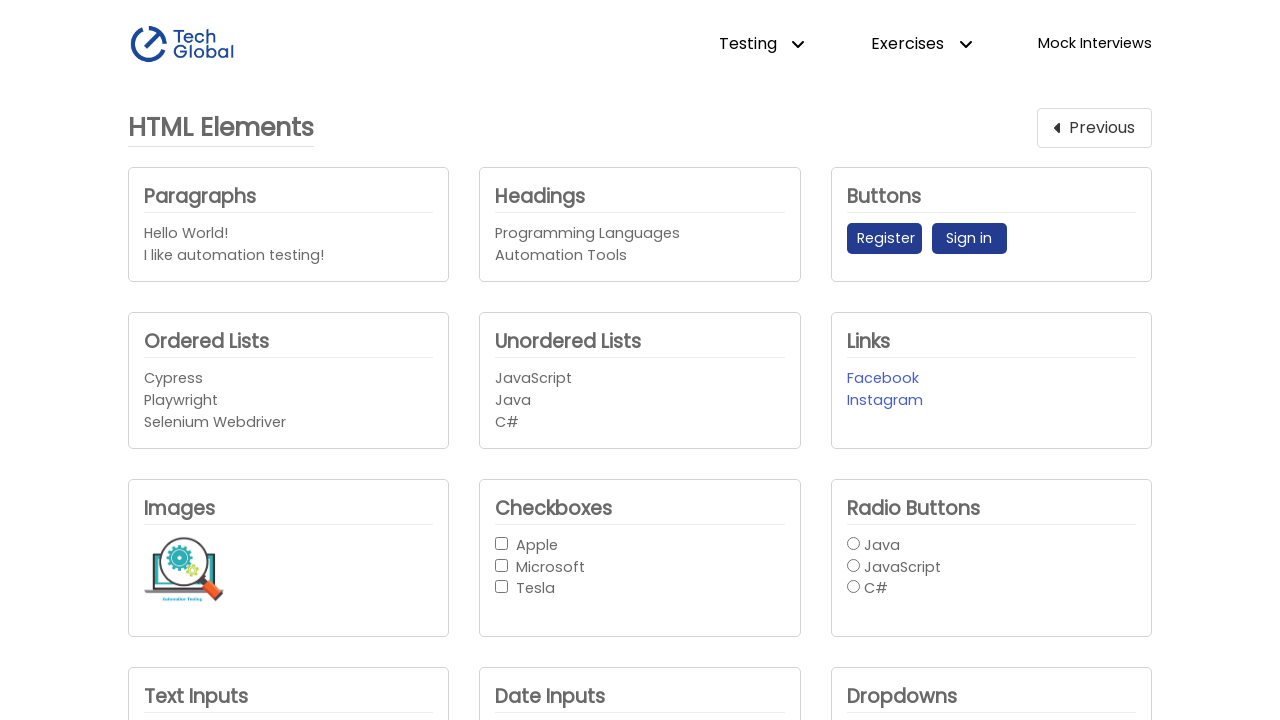

Selected option at index 2 from company dropdown on #company_dropdown1
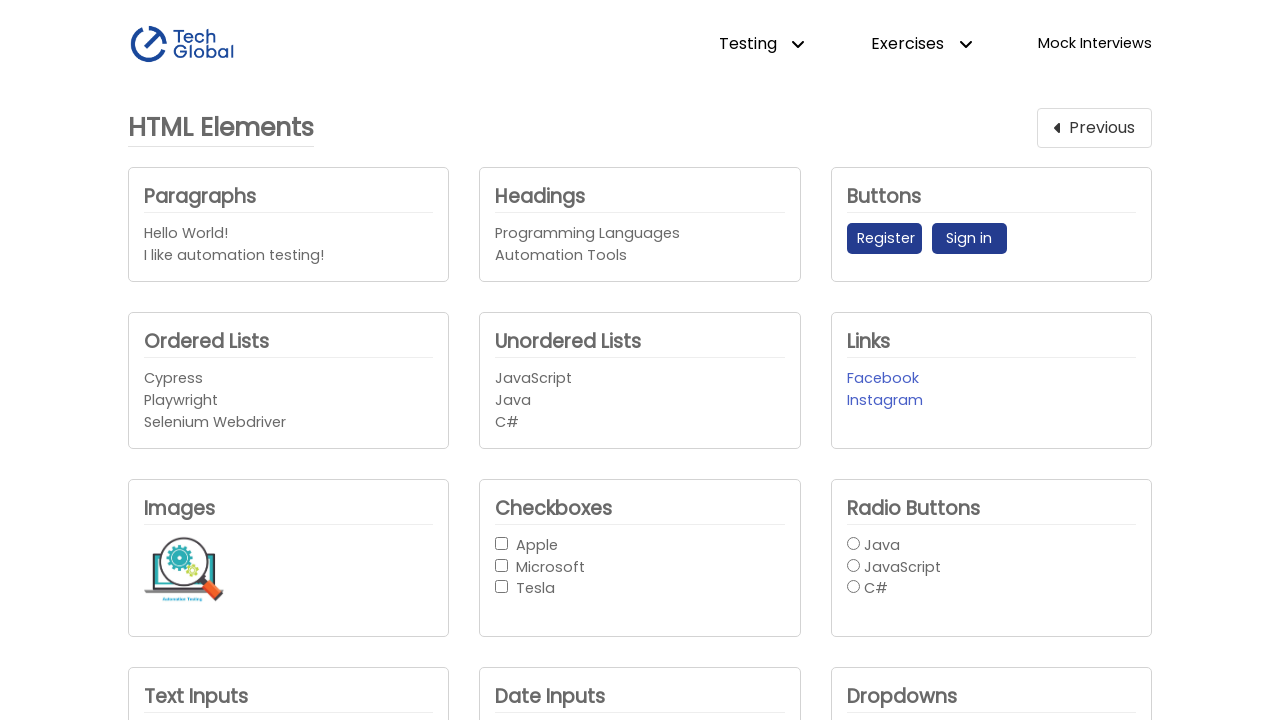

Retrieved selected value from company dropdown
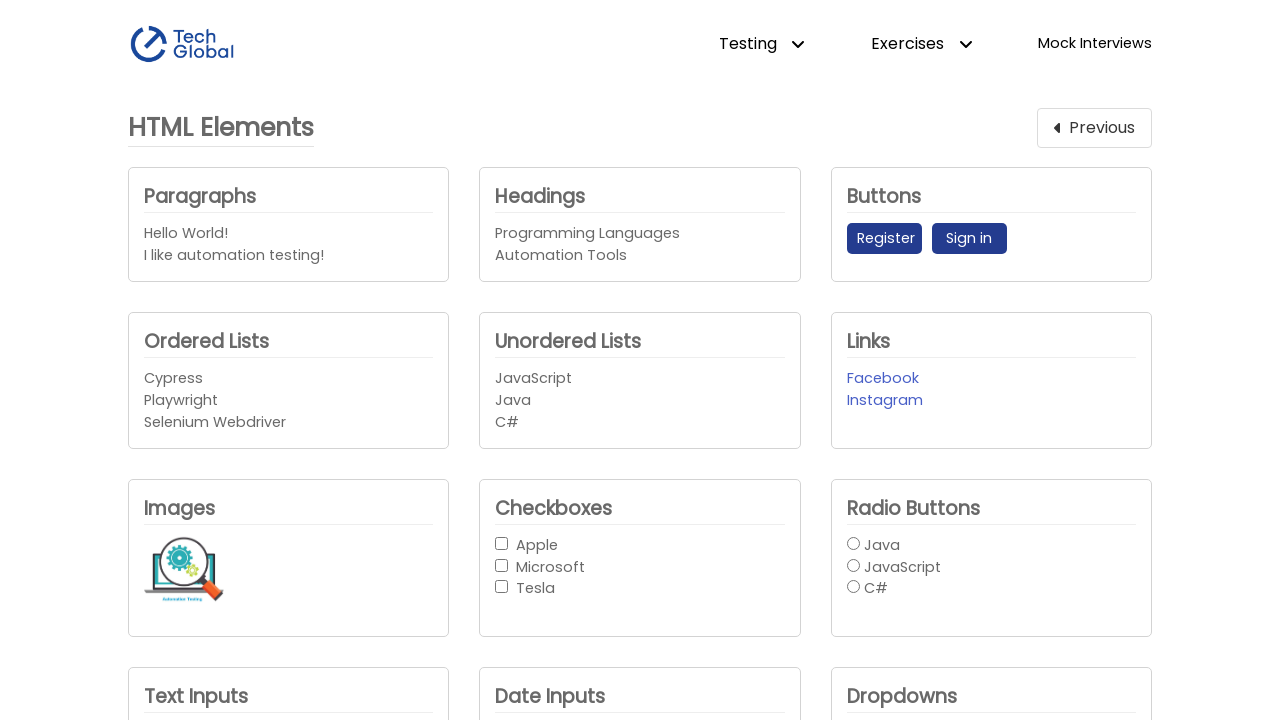

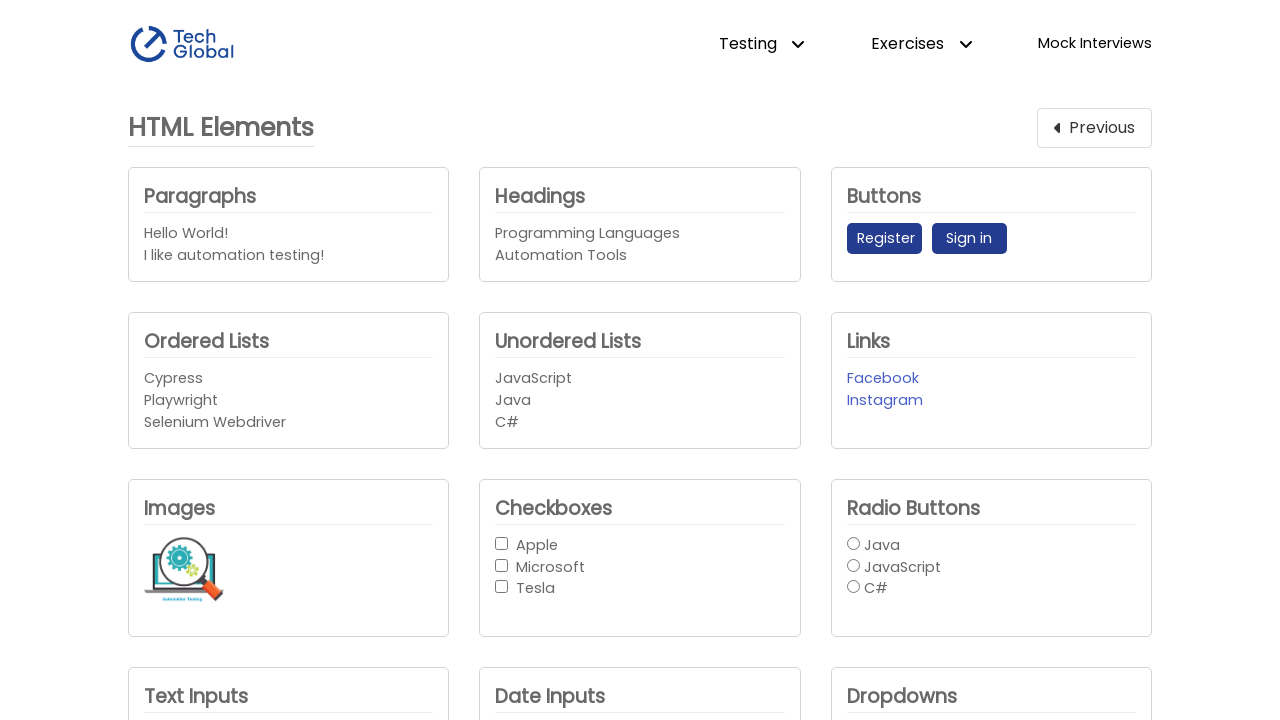